Tests handling of a JavaScript prompt alert by clicking a button to trigger it, entering a custom message, and accepting the prompt

Starting URL: https://training-support.net/webelements/alerts

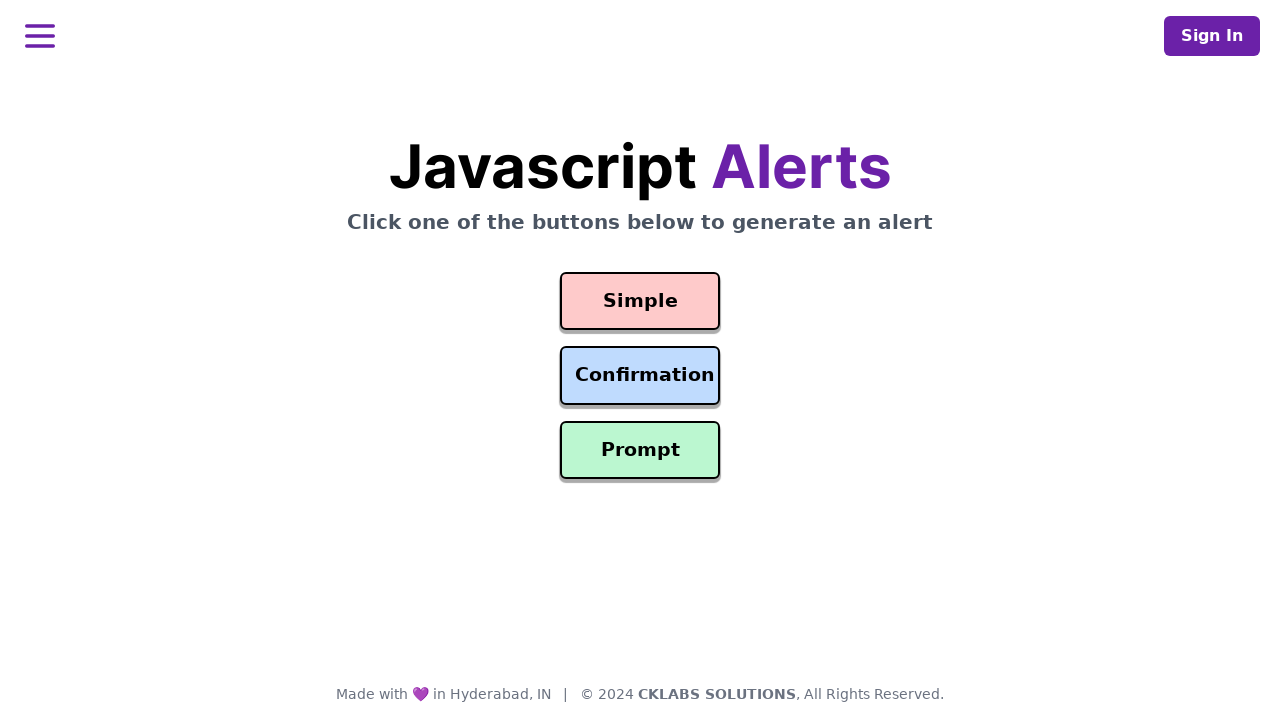

Set up dialog handler to accept prompt with 'Custom Message'
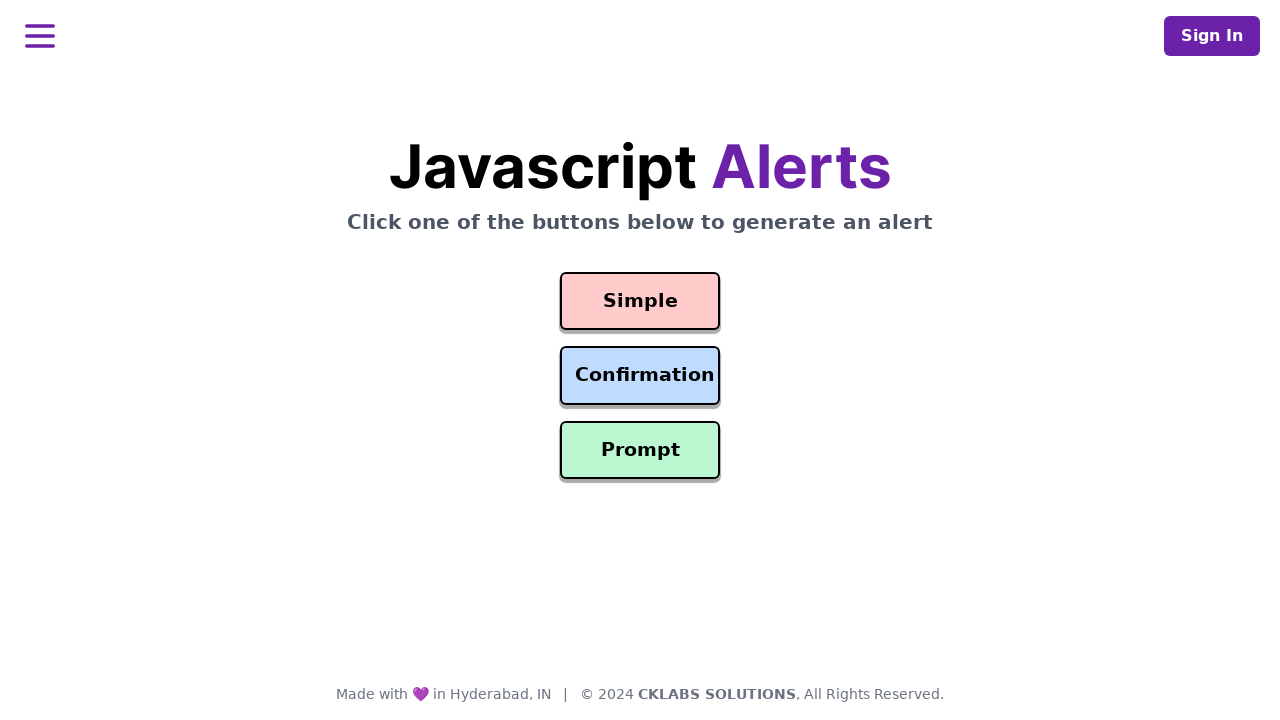

Clicked prompt alert button at (640, 450) on #prompt
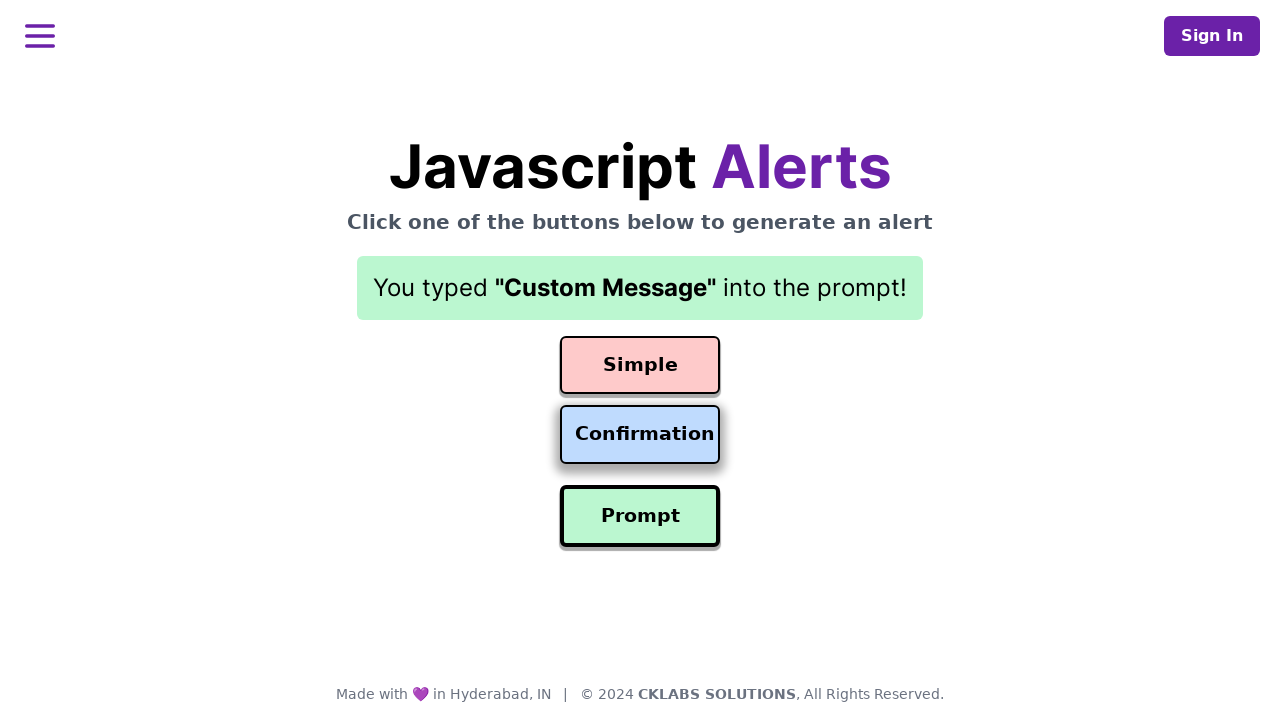

Prompt result text appeared and was accepted with custom message
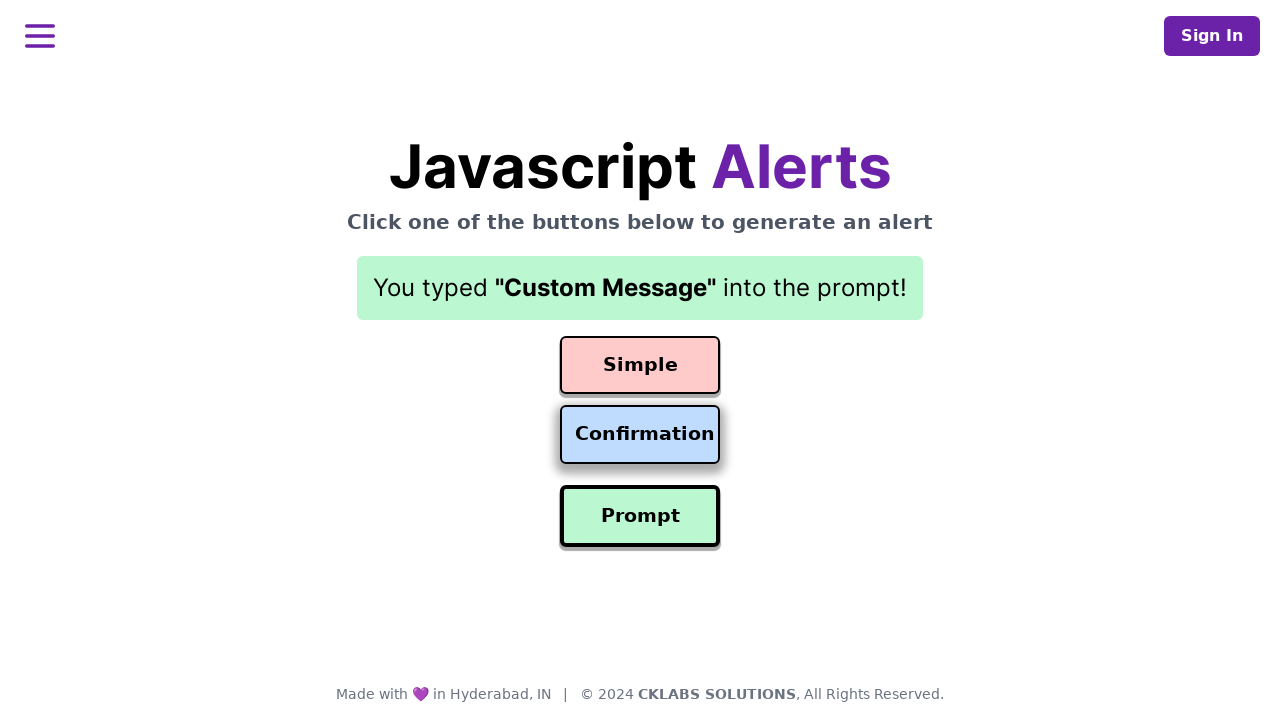

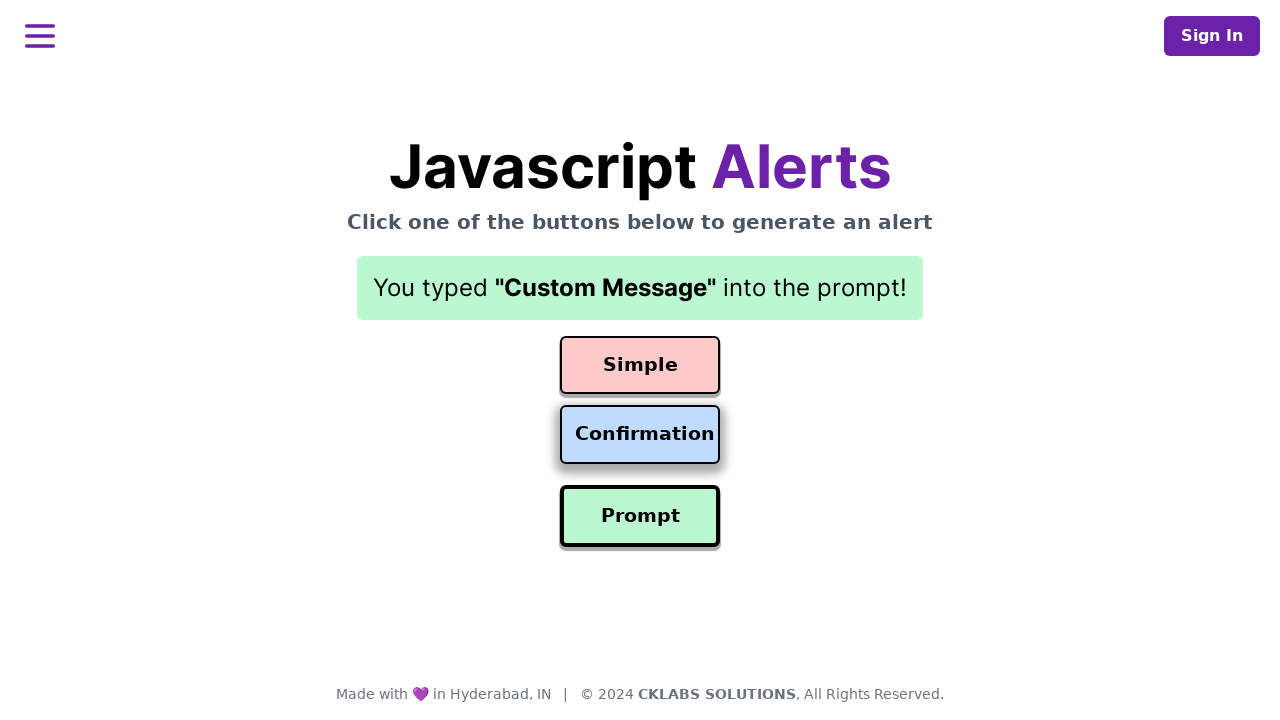